Tests Contact form submission and verifies thank you alert message

Starting URL: https://www.demoblaze.com/

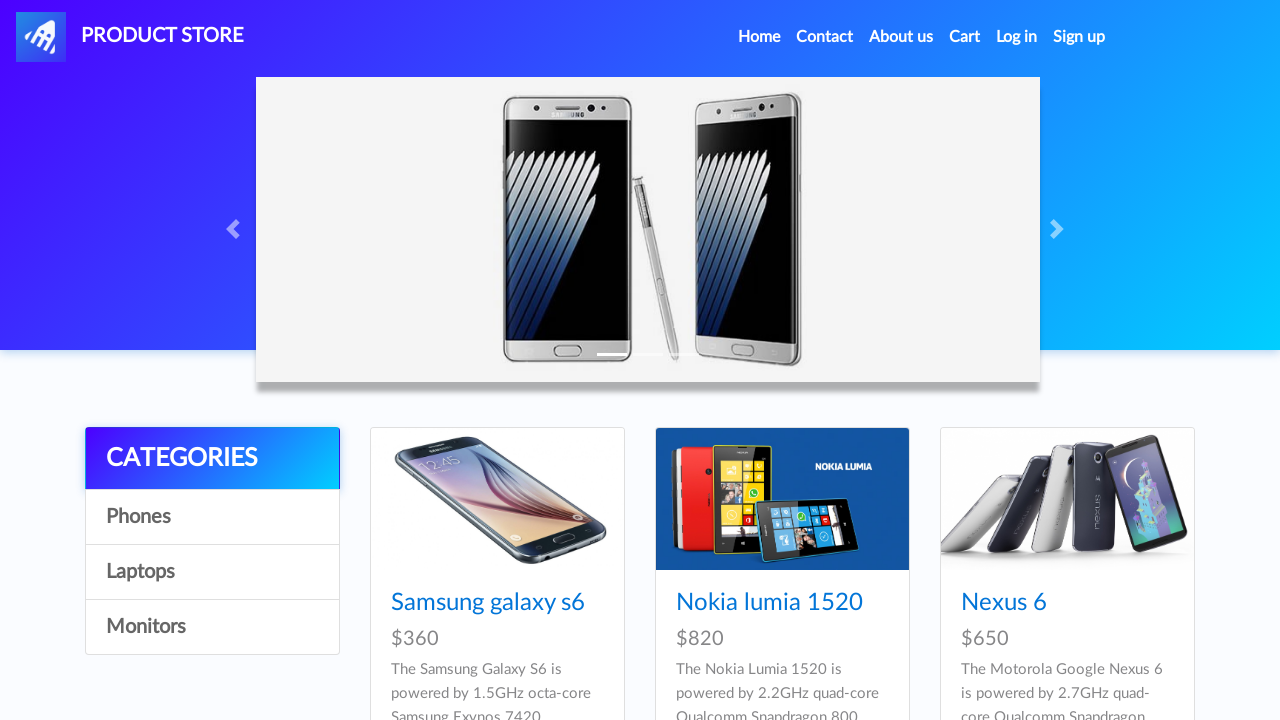

Clicked Contact link in navigation at (825, 37) on #navbarExample a.nav-link:has-text('Contact')
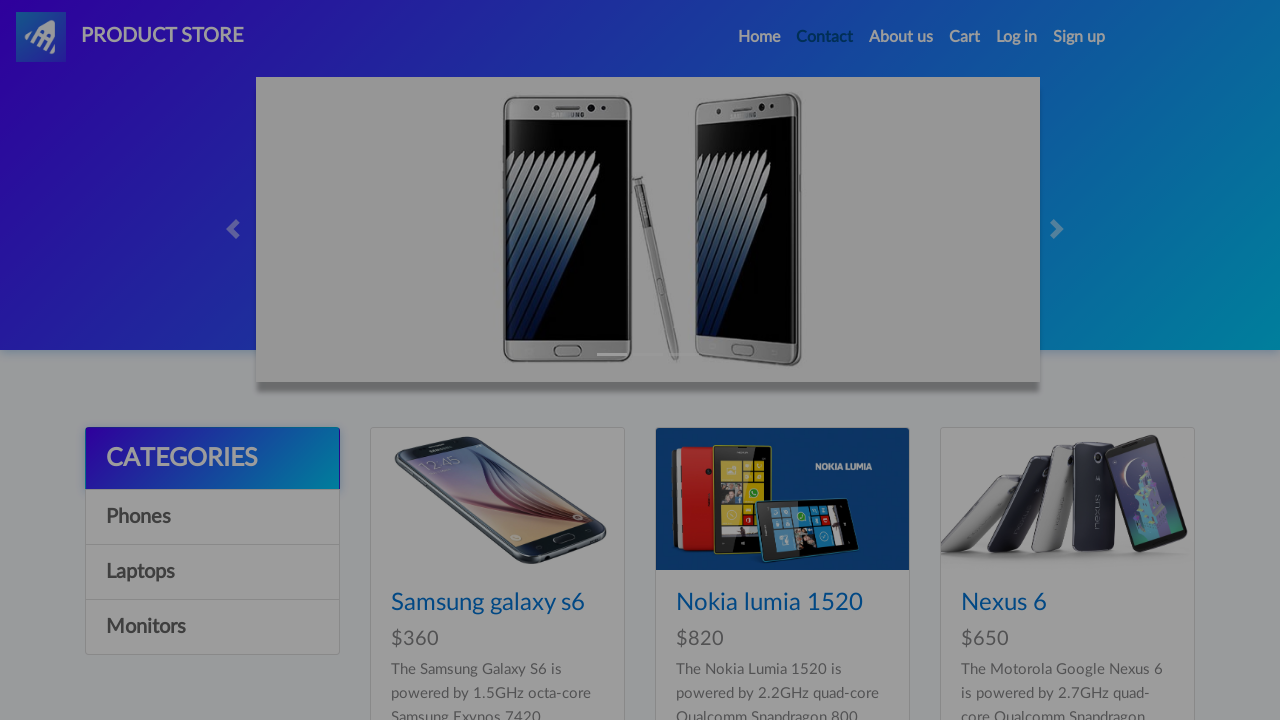

Contact form modal appeared
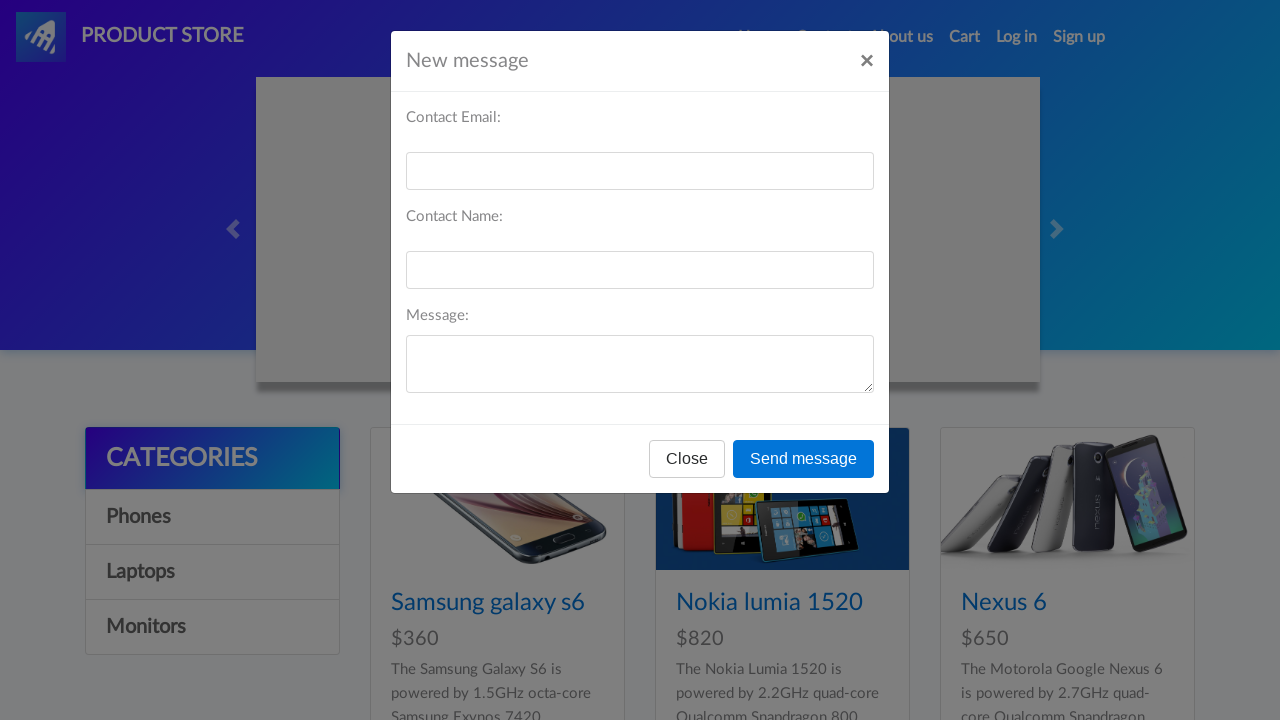

Filled email field with 'testuser@example.com' on #recipient-email
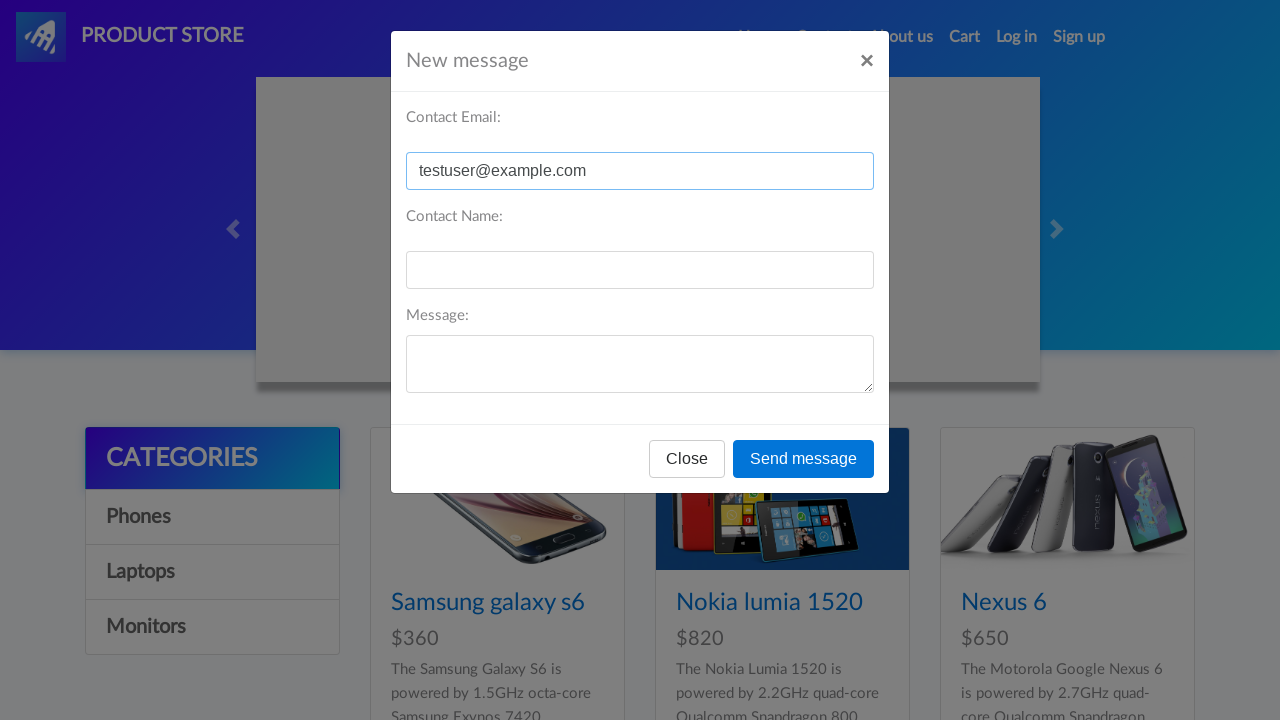

Filled name field with 'TestUser' on #recipient-name
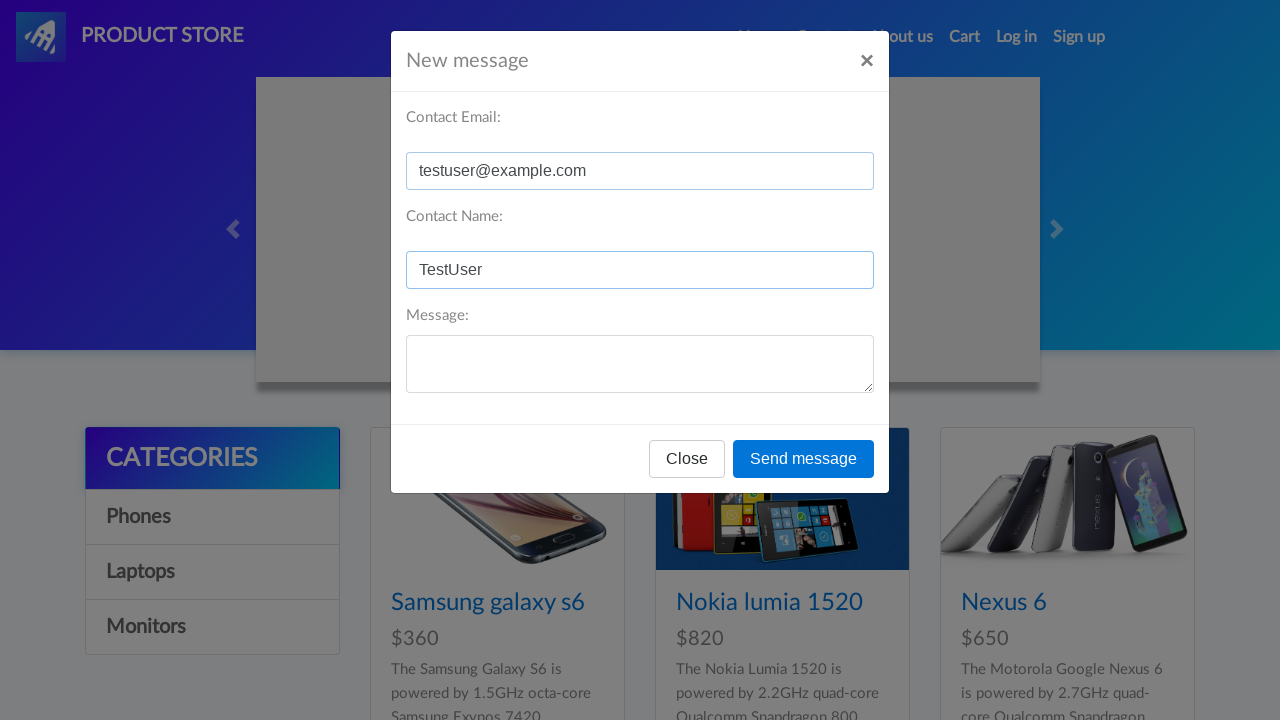

Filled message field with 'This is a test message' on #message-text
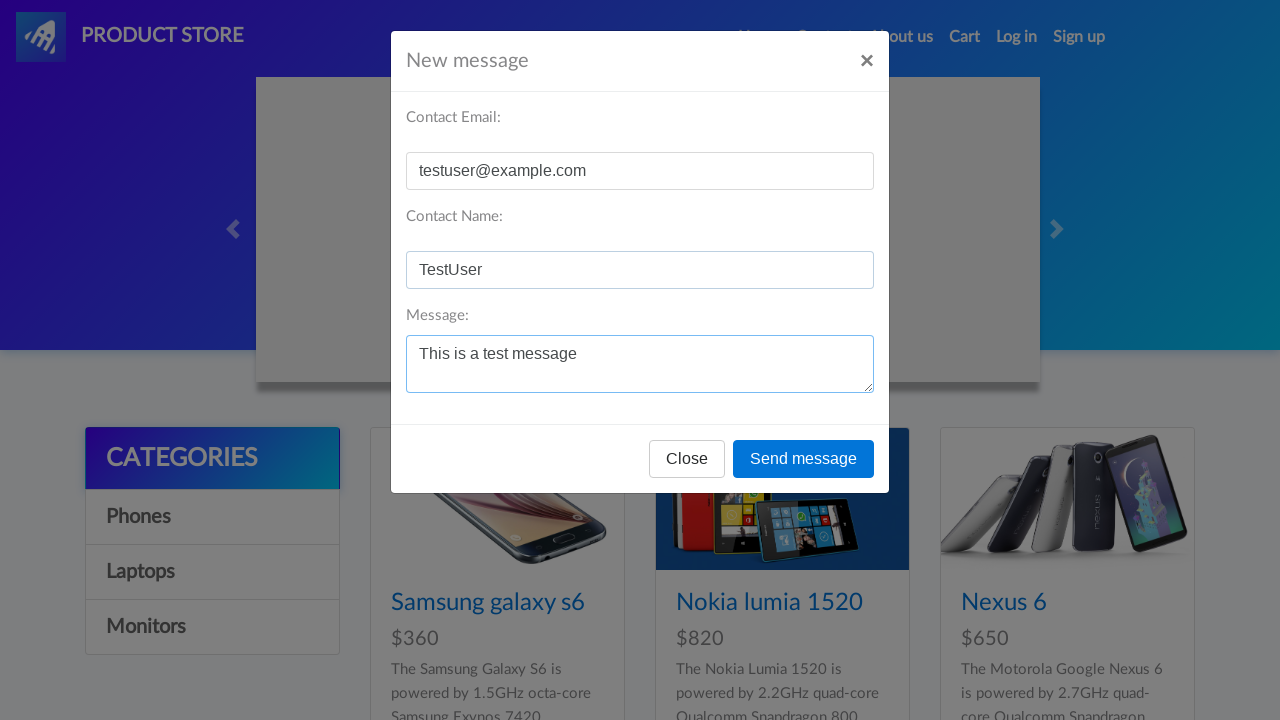

Set up dialog handler to accept alerts
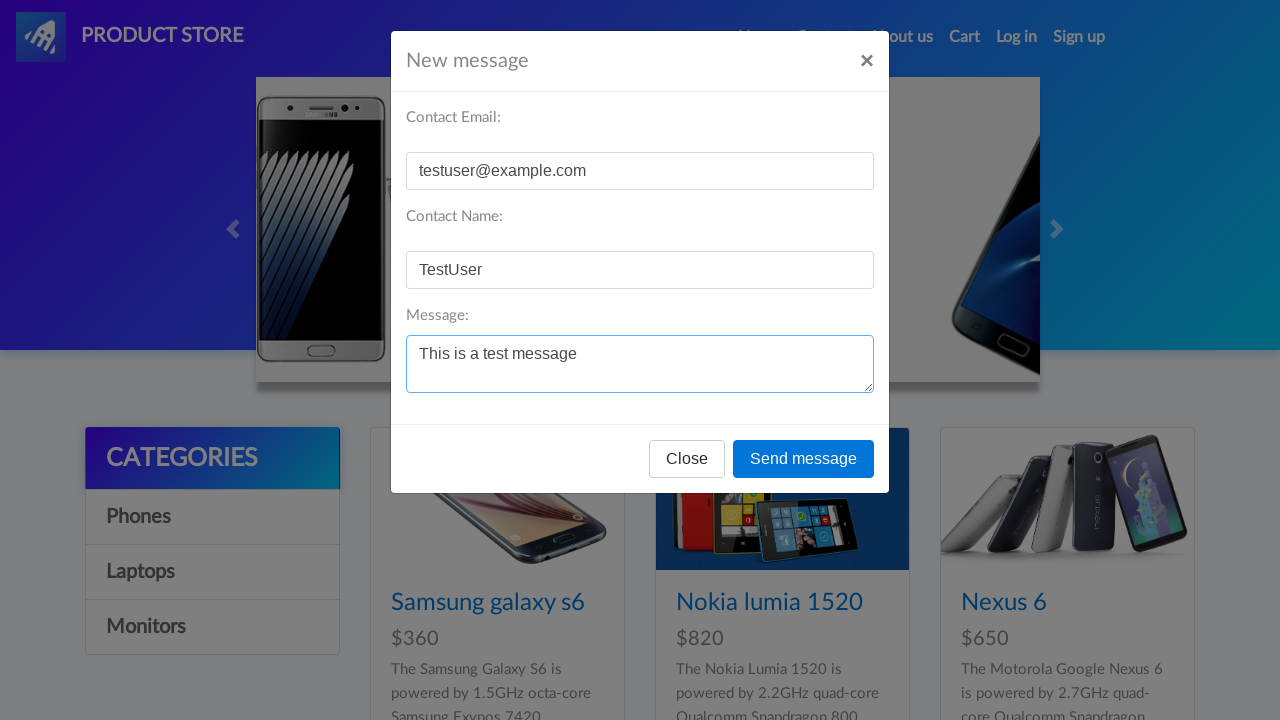

Clicked send button to submit contact form at (804, 459) on button[onclick='send()']
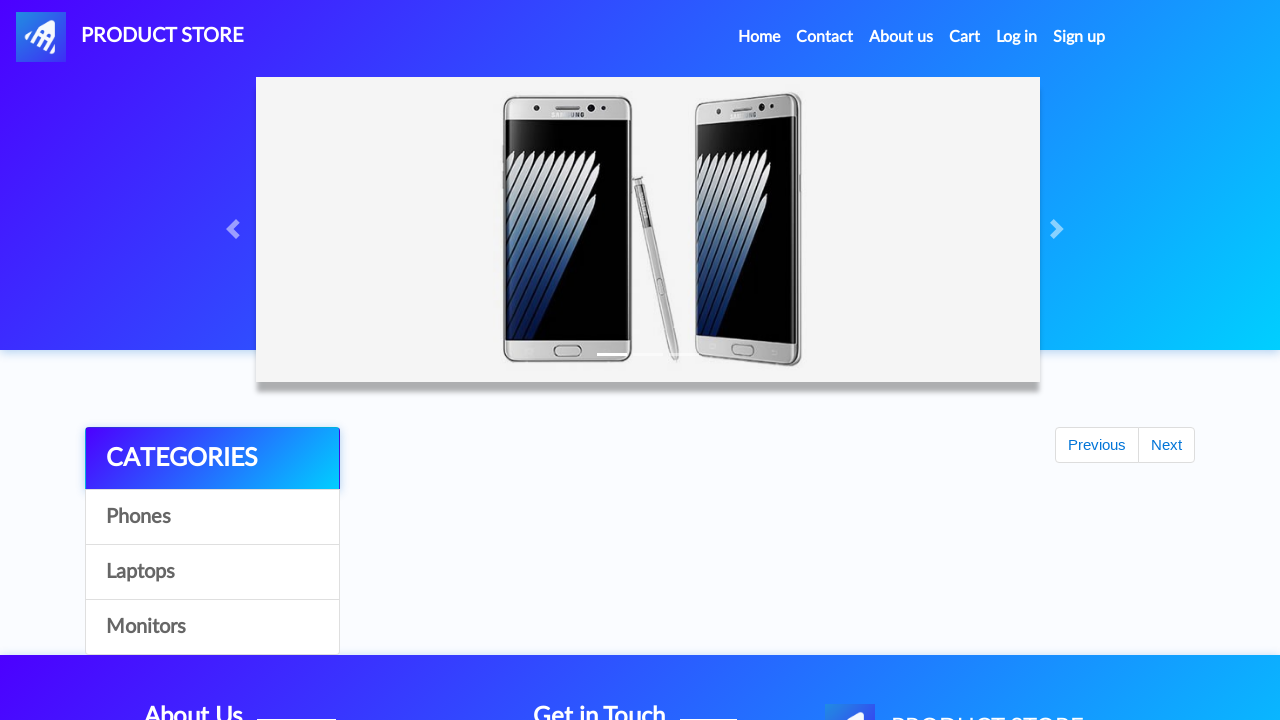

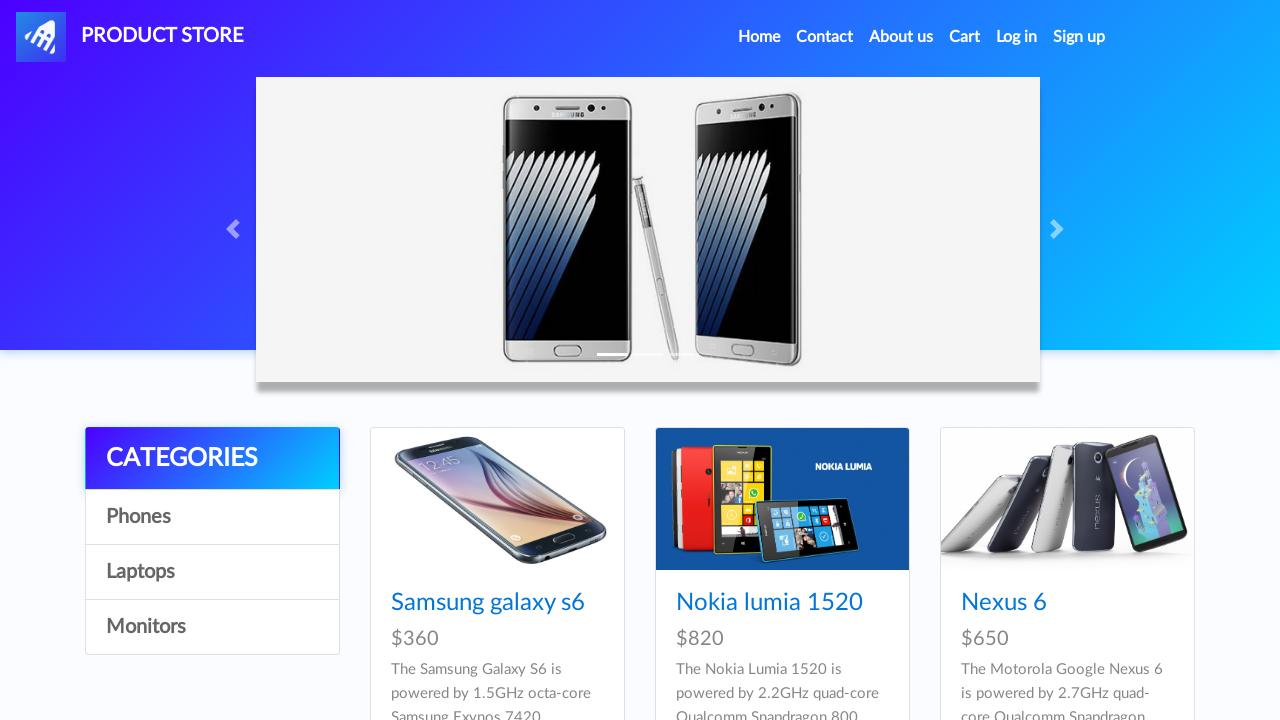